Navigates to the image compare page and waits for the hero logo element to be displayed, then verifies the element is visible for screenshot comparison purposes.

Starting URL: http://guinea-pig.webdriver.io/image-compare.html

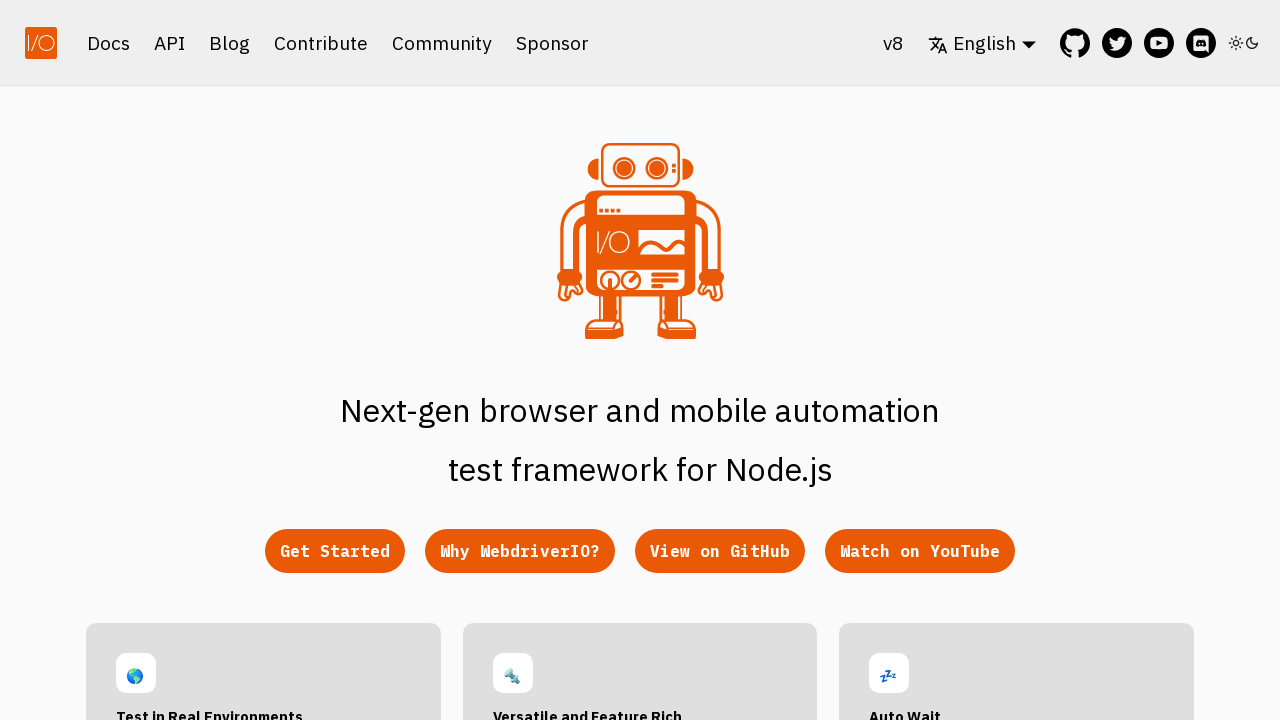

Set viewport size to 1200x800
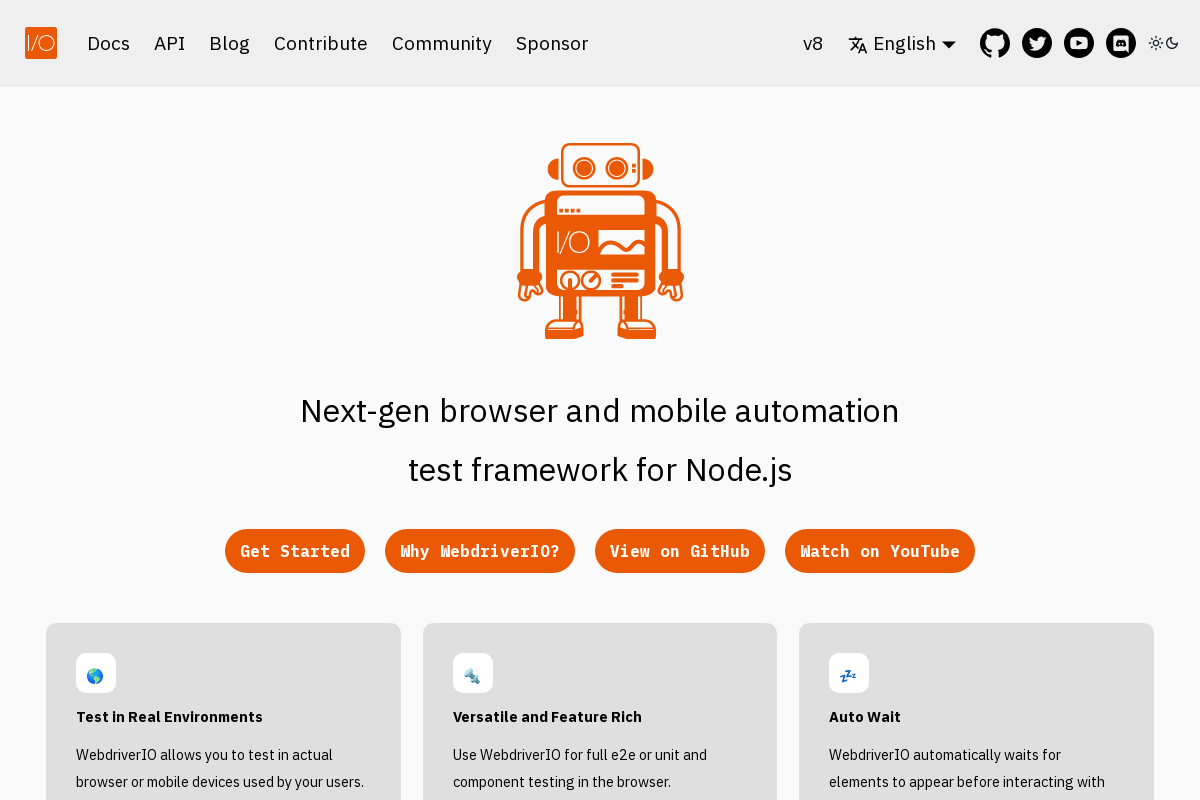

Hero logo element became visible
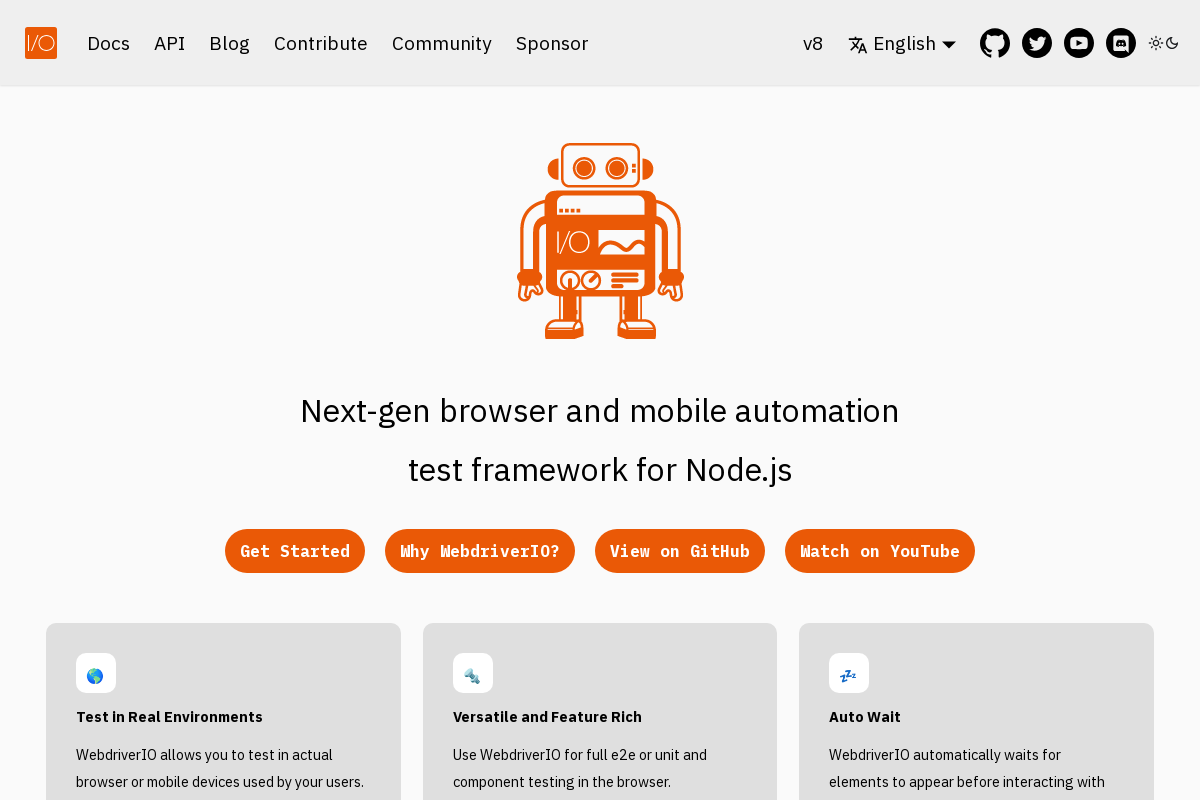

Located hero logo element
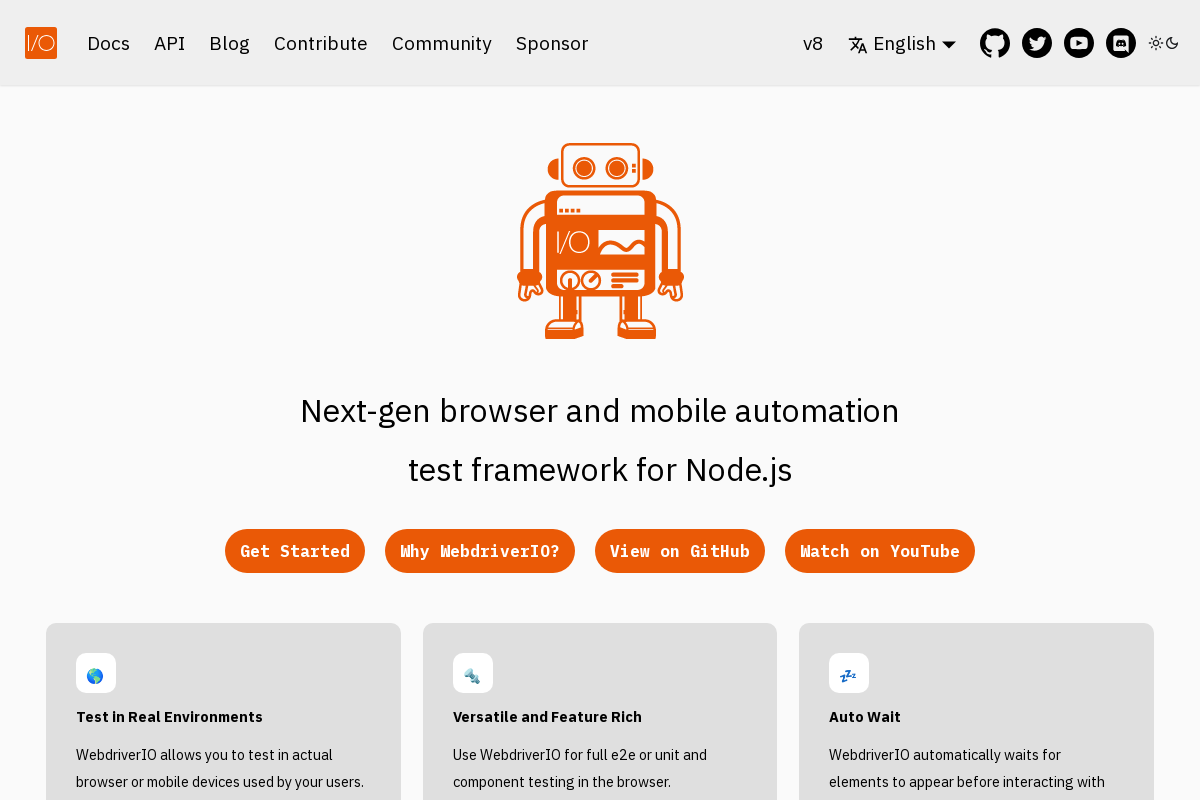

Verified hero logo element is visible
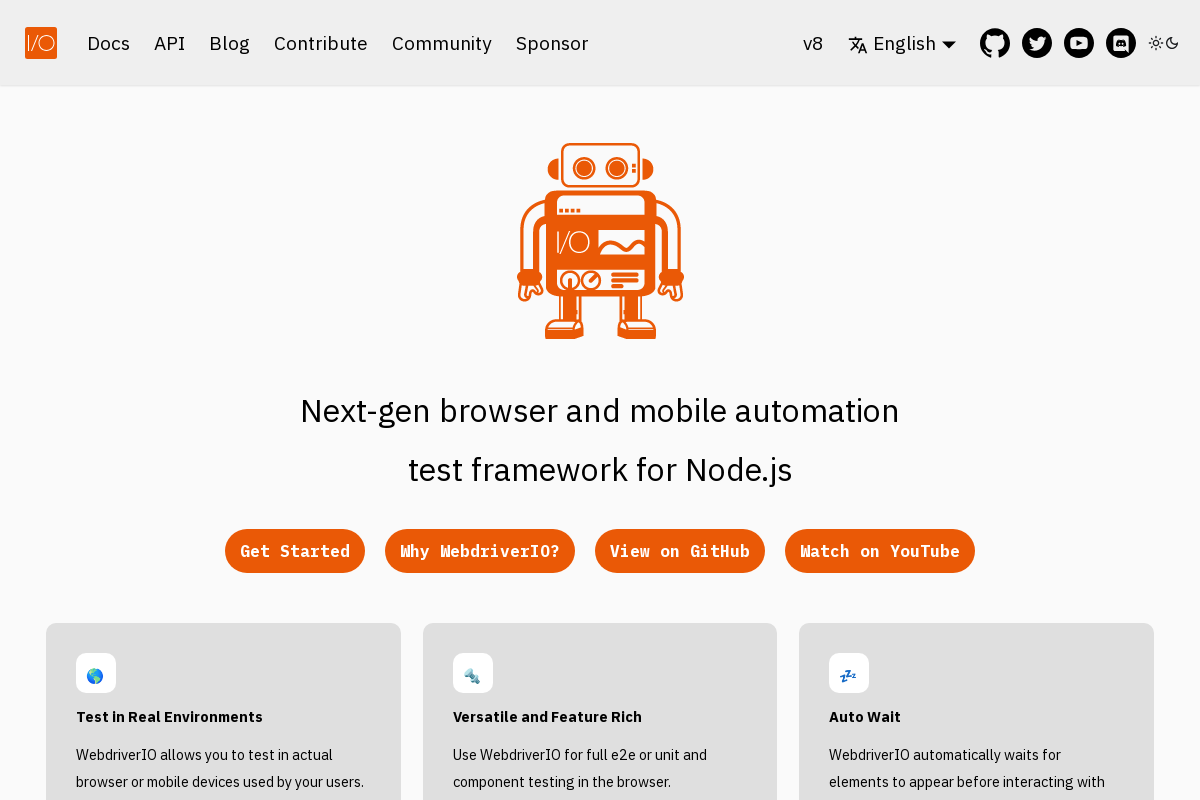

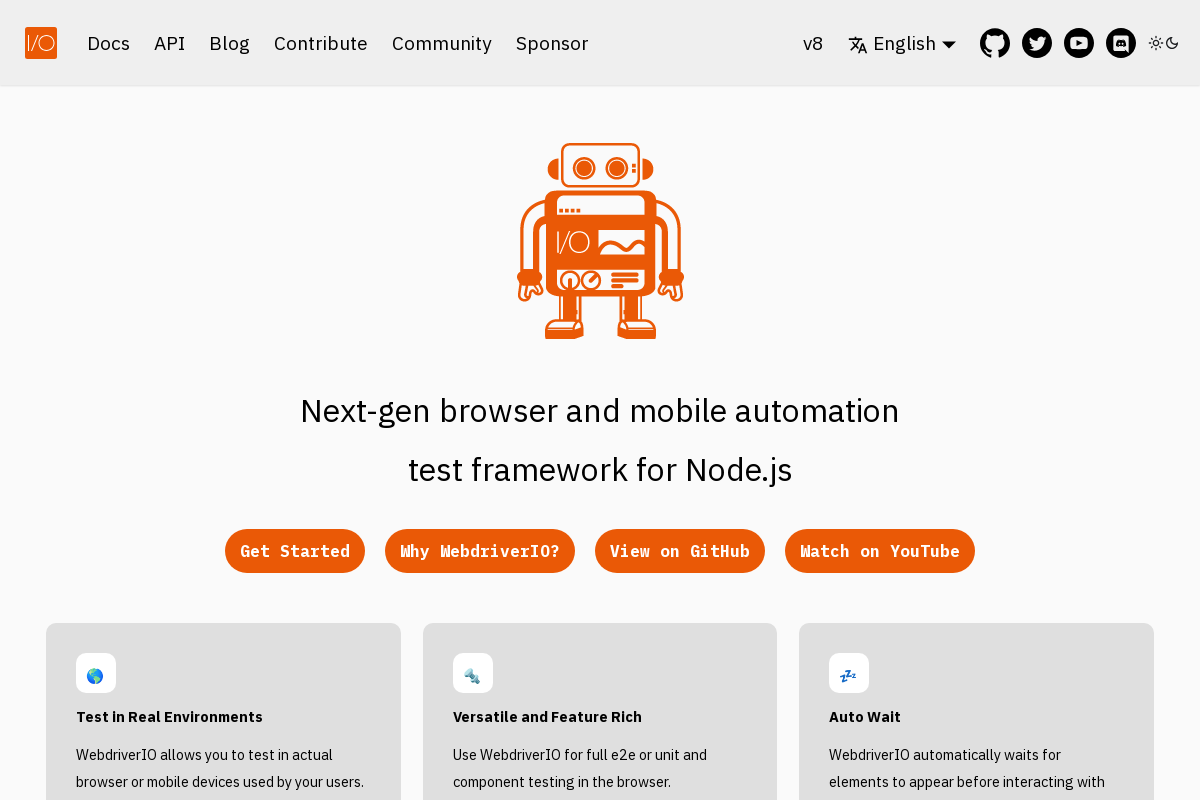